Tests marking individual items as complete by checking checkboxes on two todo items

Starting URL: https://demo.playwright.dev/todomvc

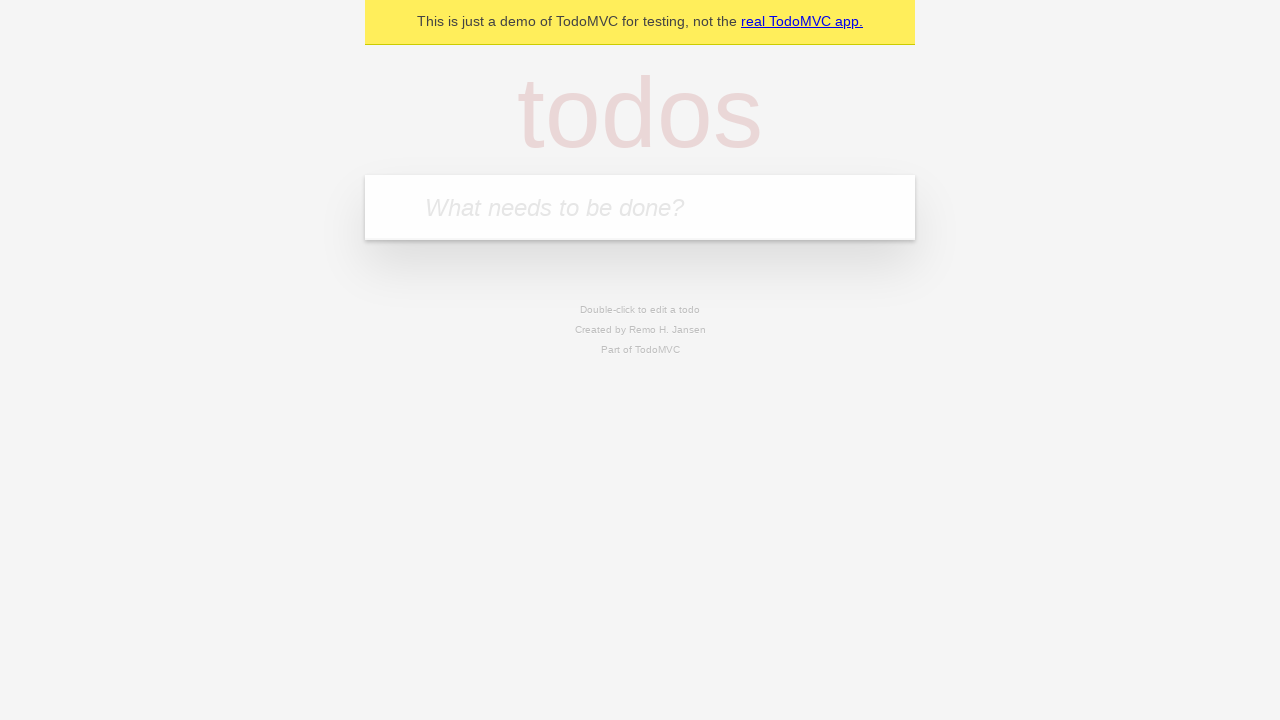

Filled todo input with 'buy some cheese' on internal:attr=[placeholder="What needs to be done?"i]
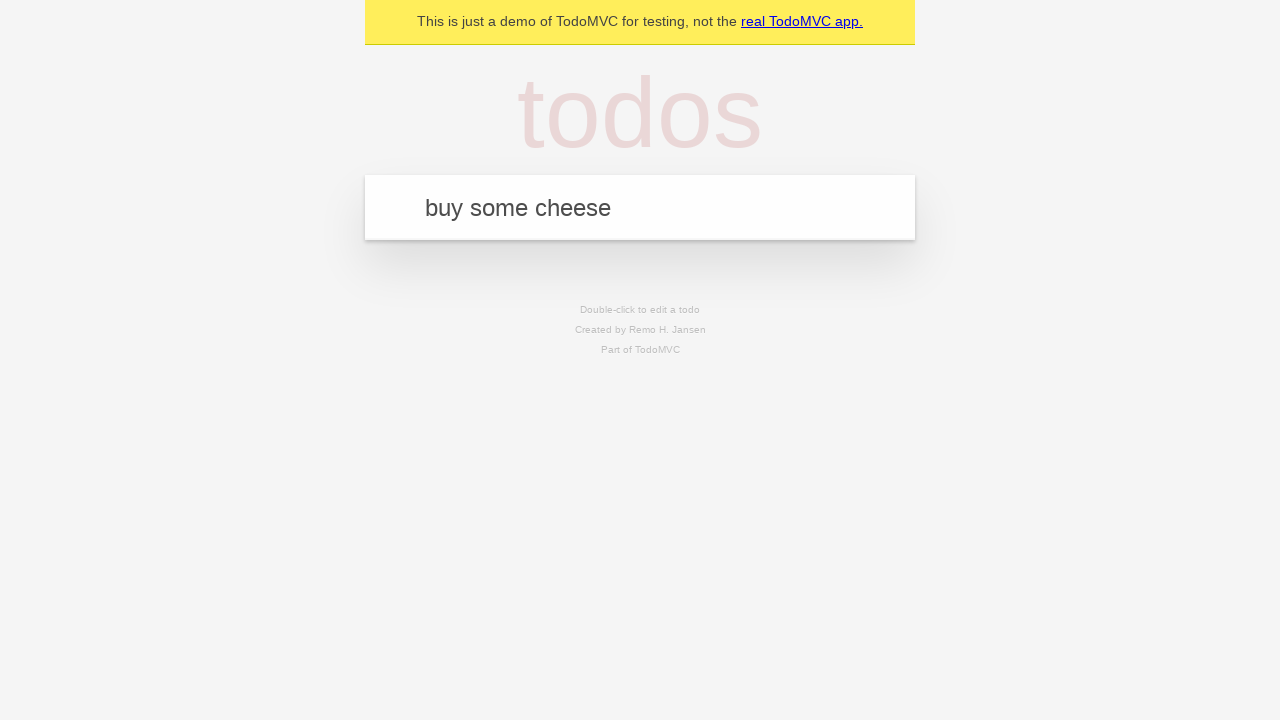

Pressed Enter to create first todo item on internal:attr=[placeholder="What needs to be done?"i]
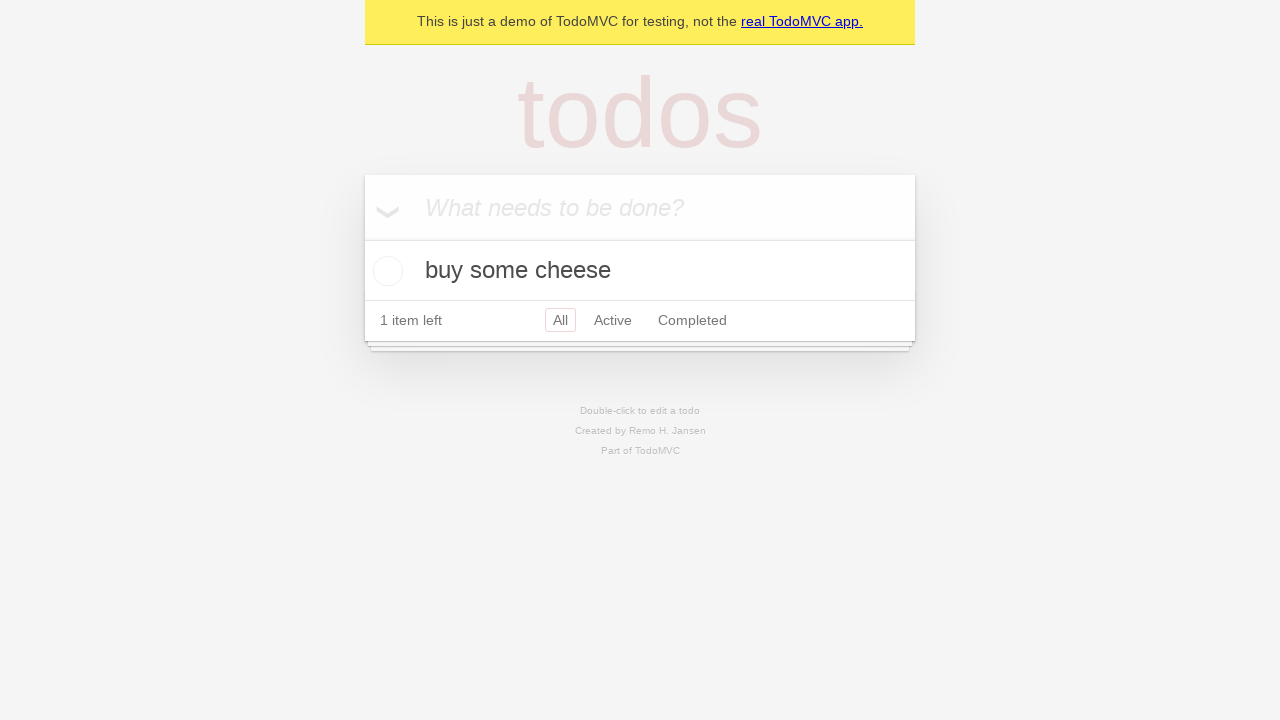

Filled todo input with 'feed the cat' on internal:attr=[placeholder="What needs to be done?"i]
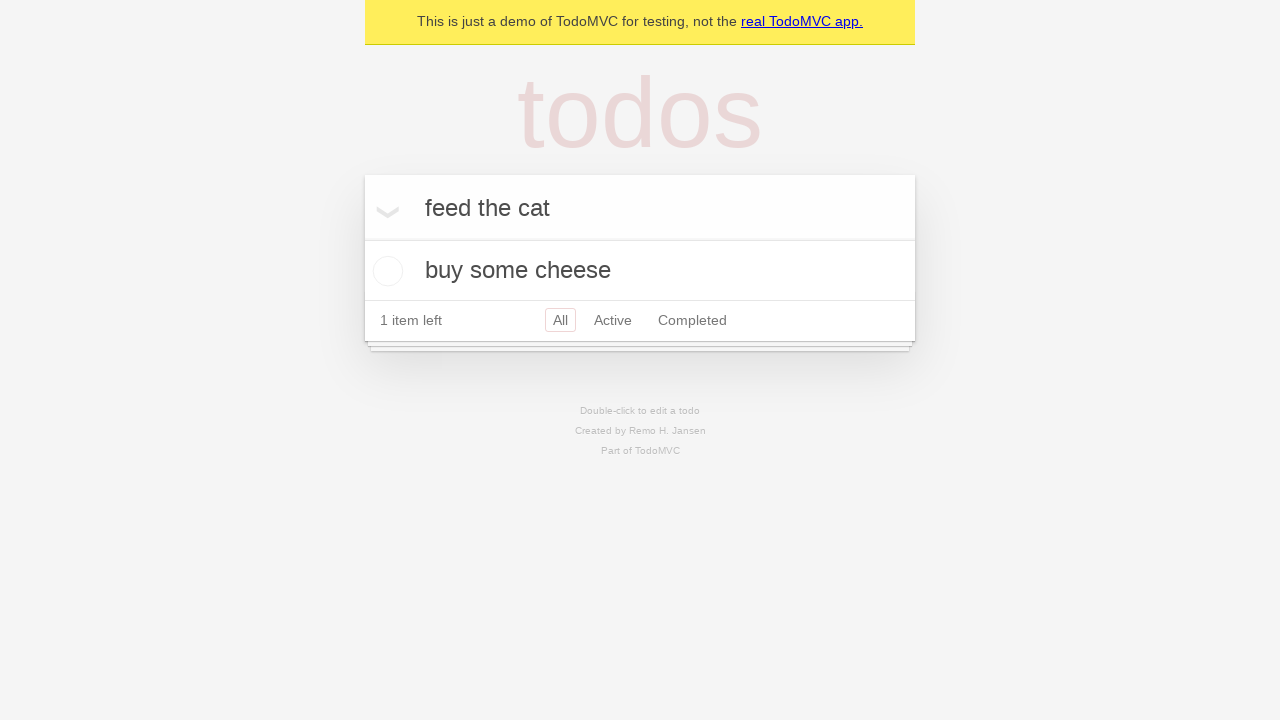

Pressed Enter to create second todo item on internal:attr=[placeholder="What needs to be done?"i]
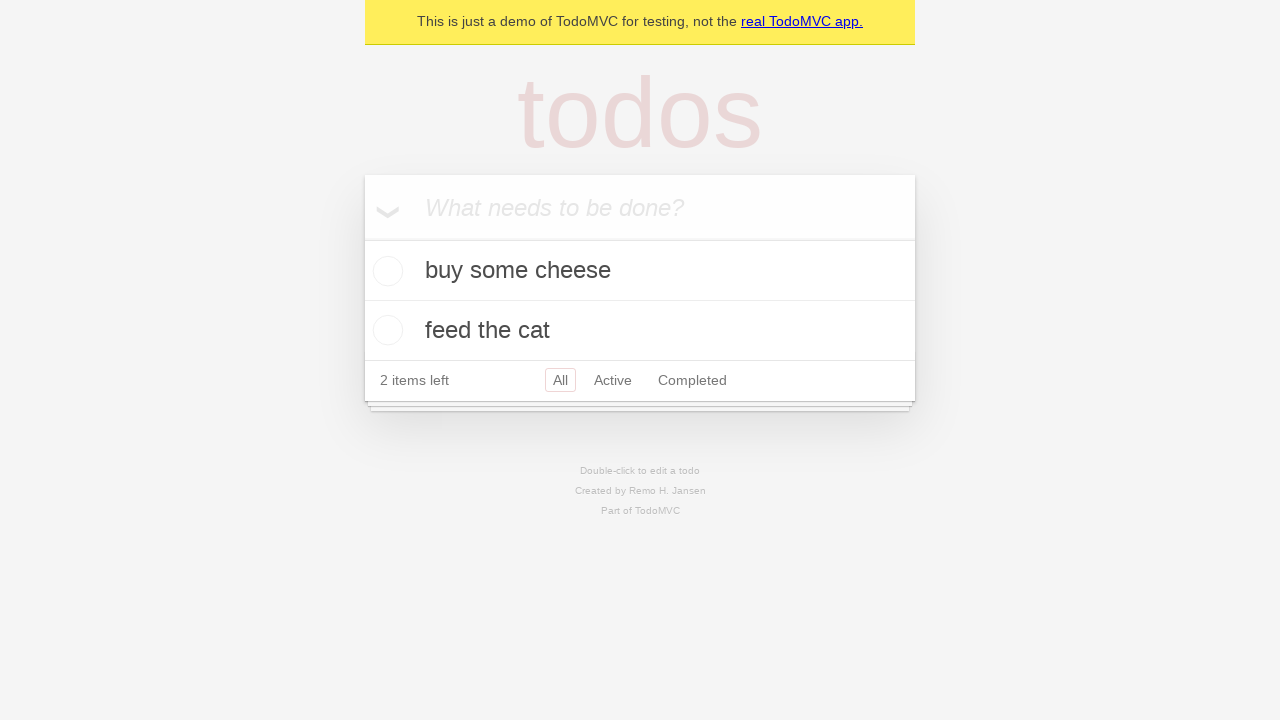

Checked checkbox for first todo item 'buy some cheese' at (385, 271) on internal:testid=[data-testid="todo-item"s] >> nth=0 >> internal:role=checkbox
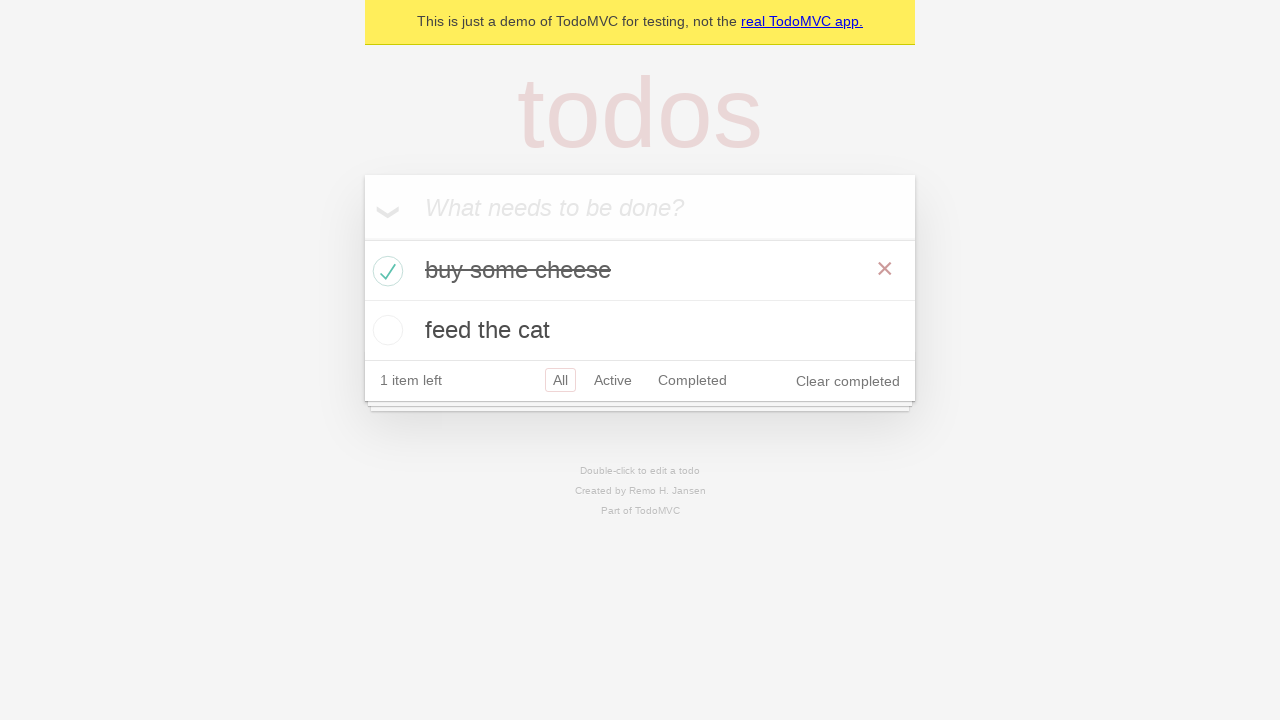

Checked checkbox for second todo item 'feed the cat' at (385, 330) on internal:testid=[data-testid="todo-item"s] >> nth=1 >> internal:role=checkbox
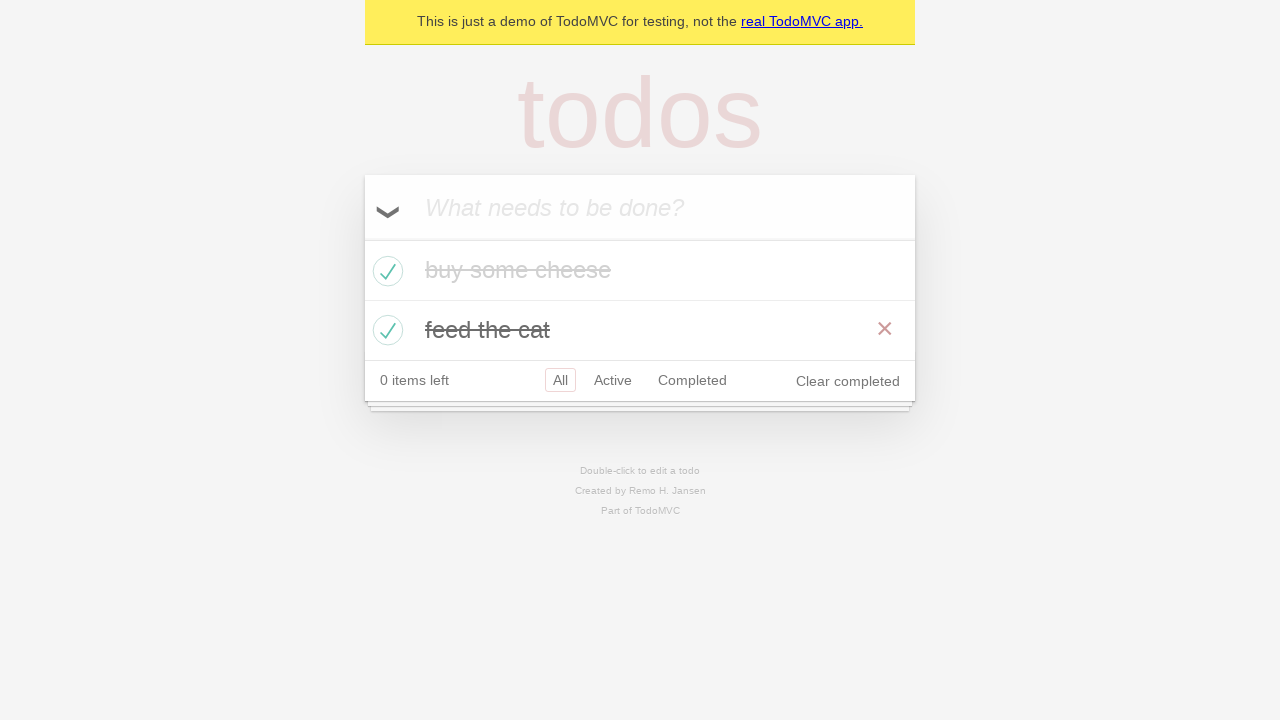

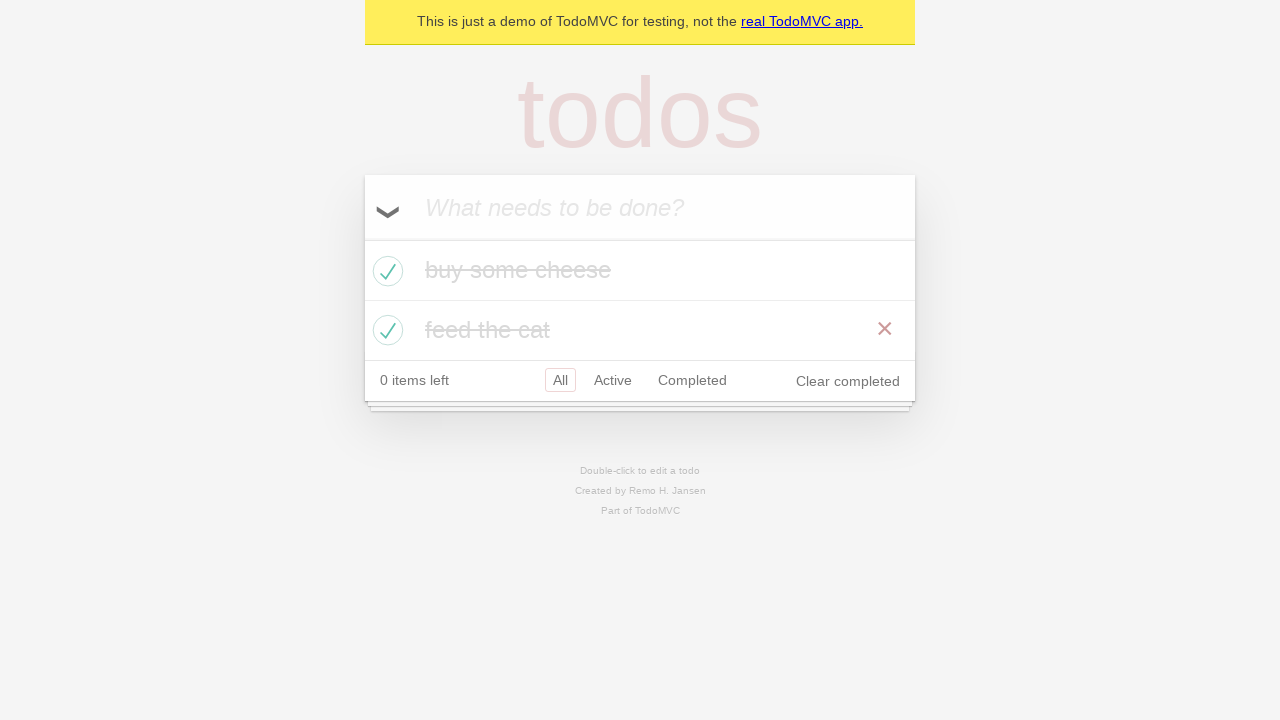